Tests the sorting functionality of a product offers table by clicking the column header and verifying items are sorted, then navigates through pagination to find a specific product (Rice).

Starting URL: https://rahulshettyacademy.com/greenkart/#/offers

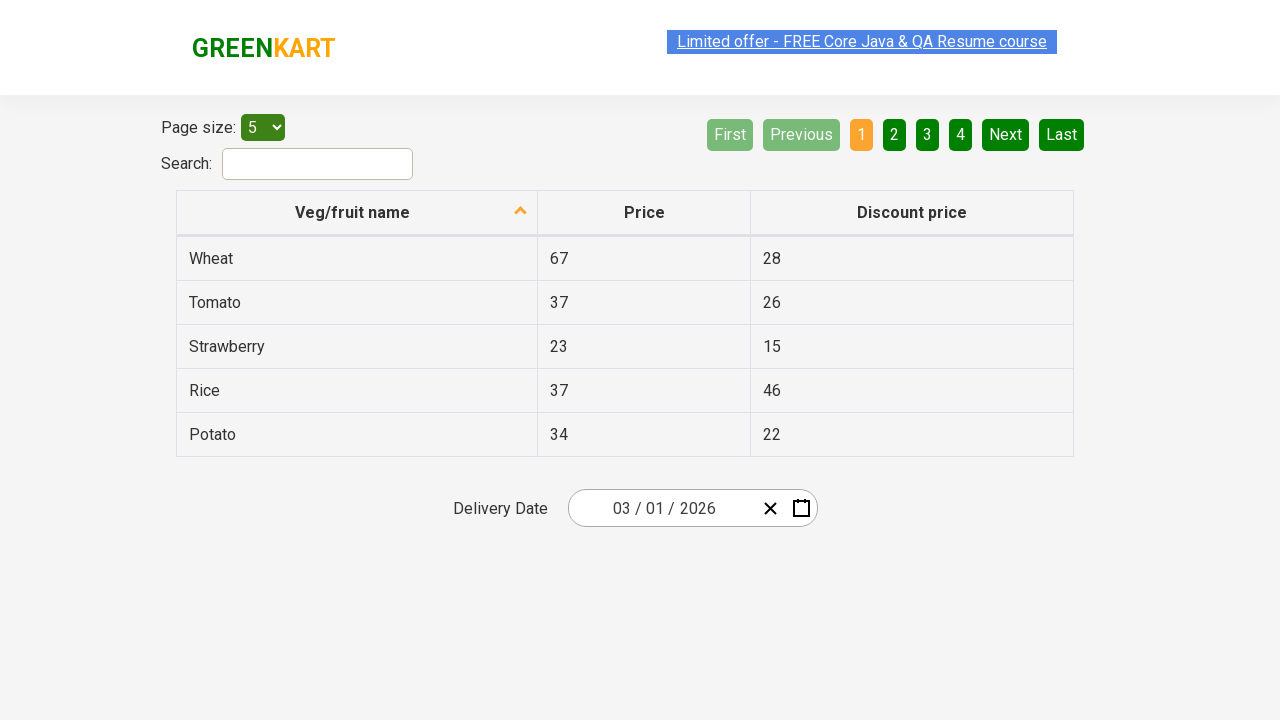

Clicked first column header to sort product offers table at (357, 213) on xpath=//tr/th[1]
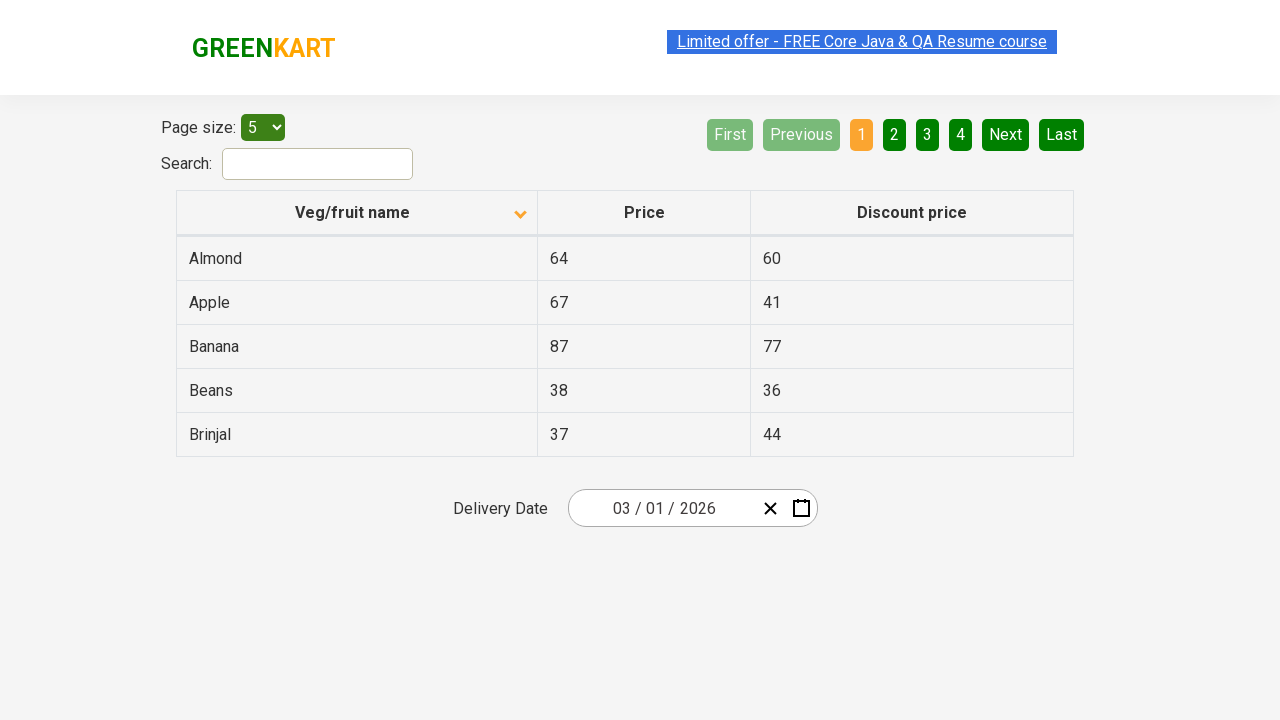

Table populated with sorted data
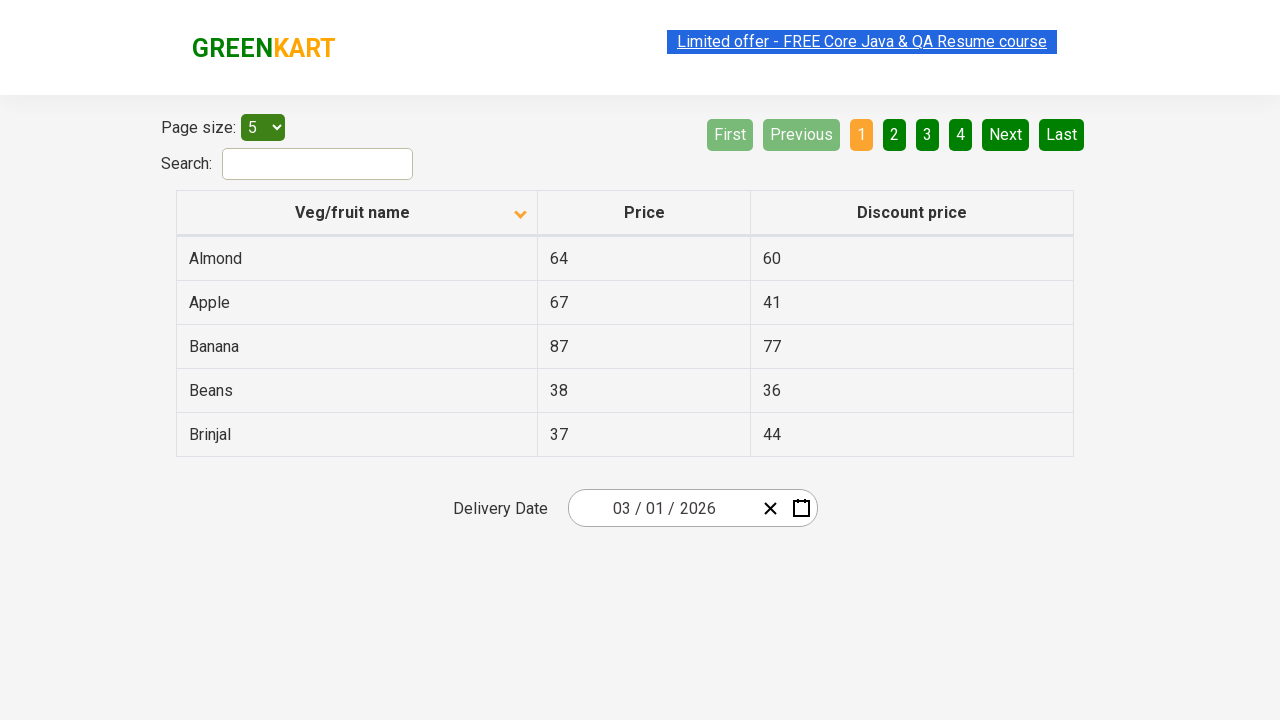

Extracted all product names from first column
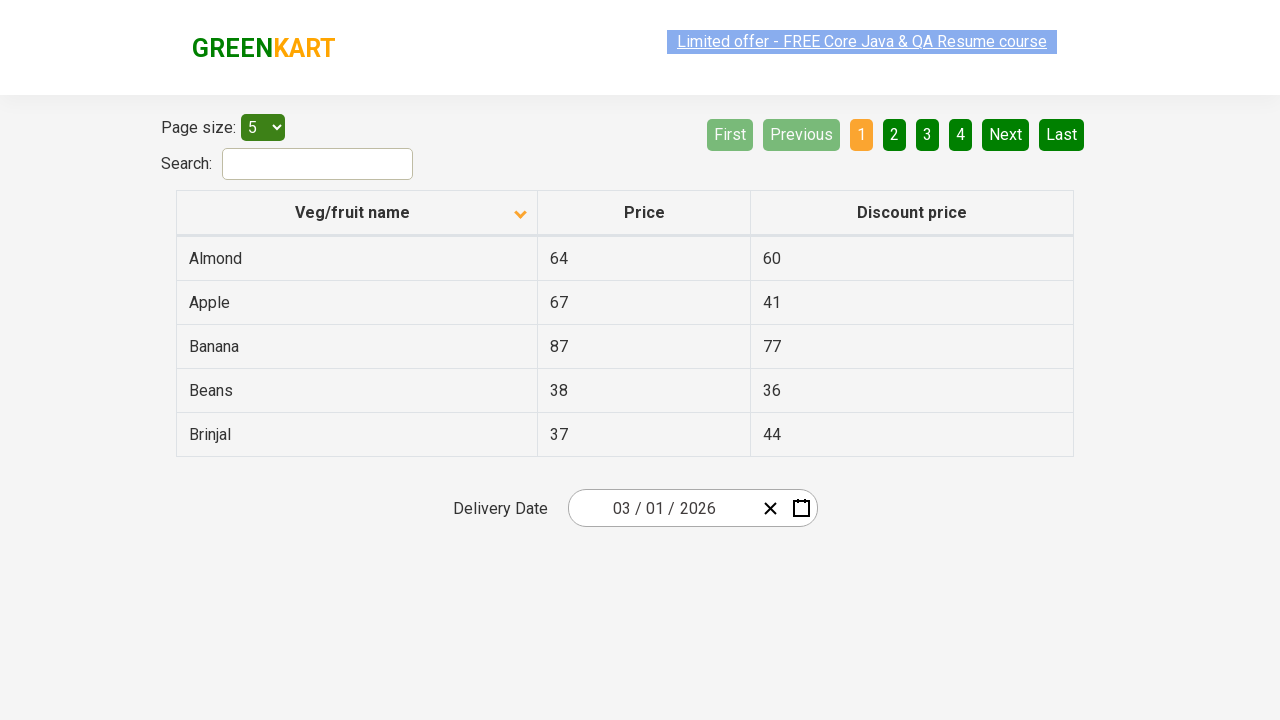

Verified products are sorted in ascending order
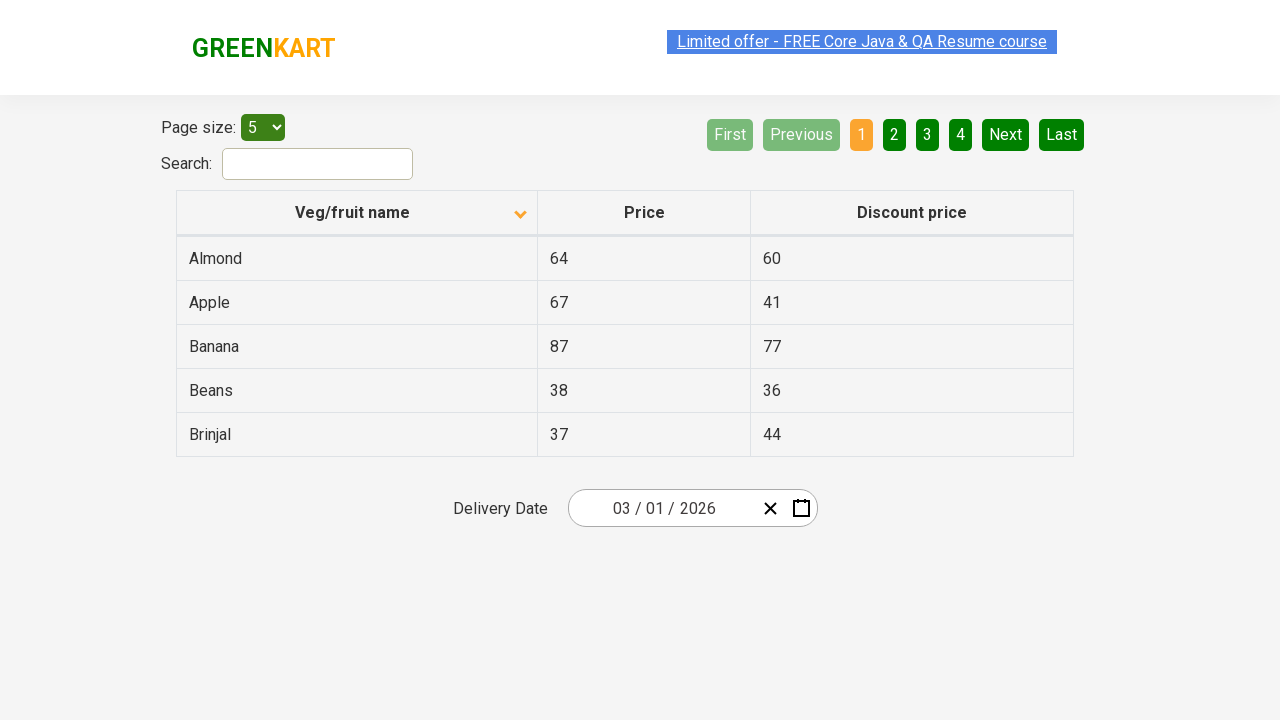

Clicked Next button to navigate to next page of offers at (1006, 134) on [aria-label='Next']
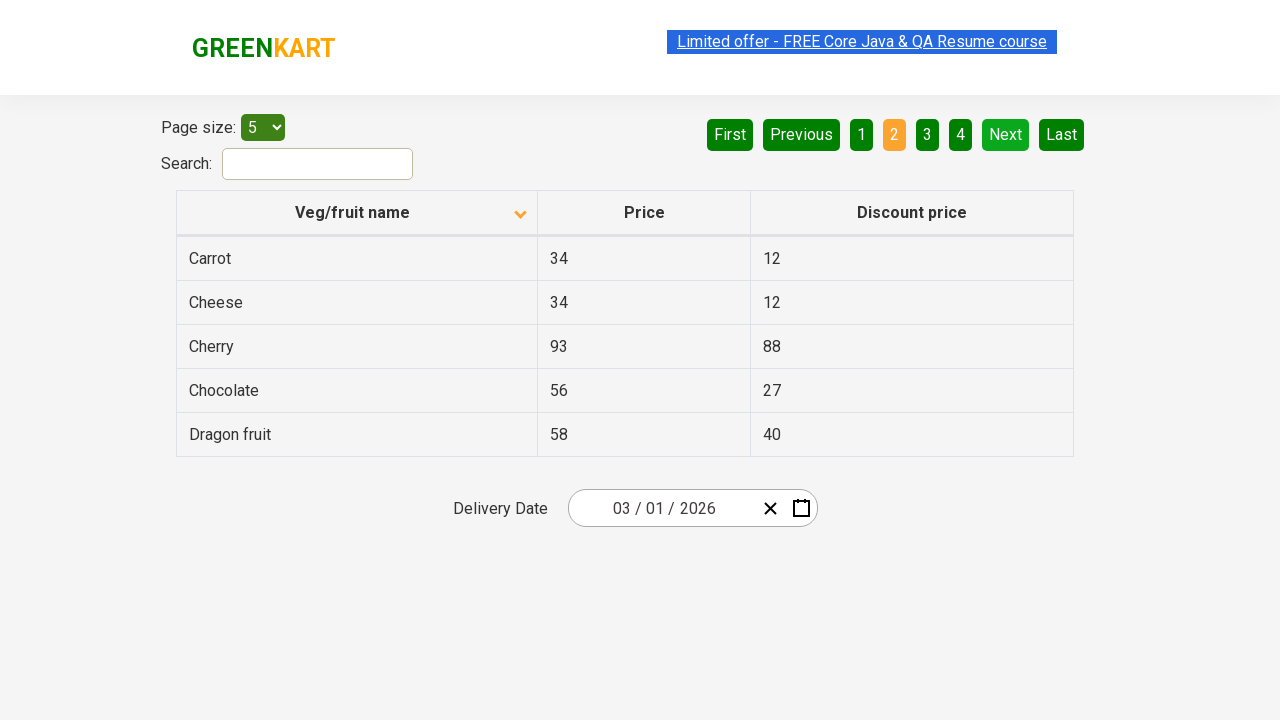

Waited for page transition to complete
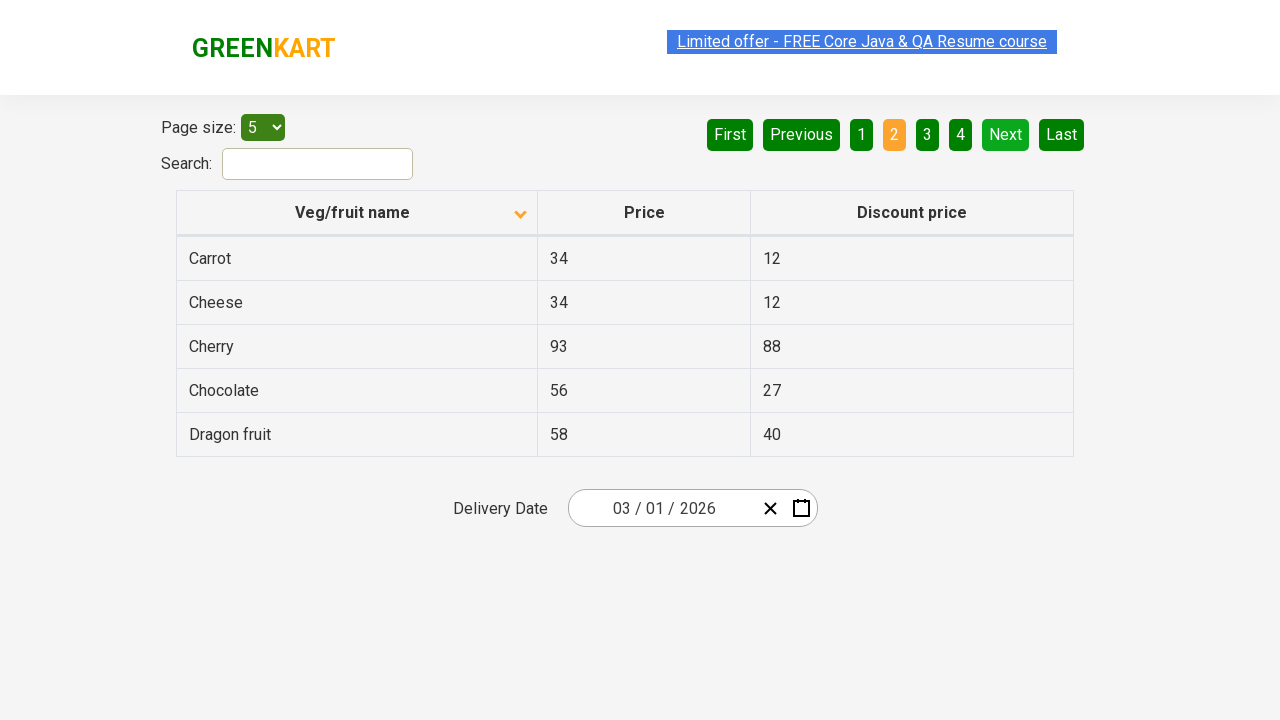

Clicked Next button to navigate to next page of offers at (1006, 134) on [aria-label='Next']
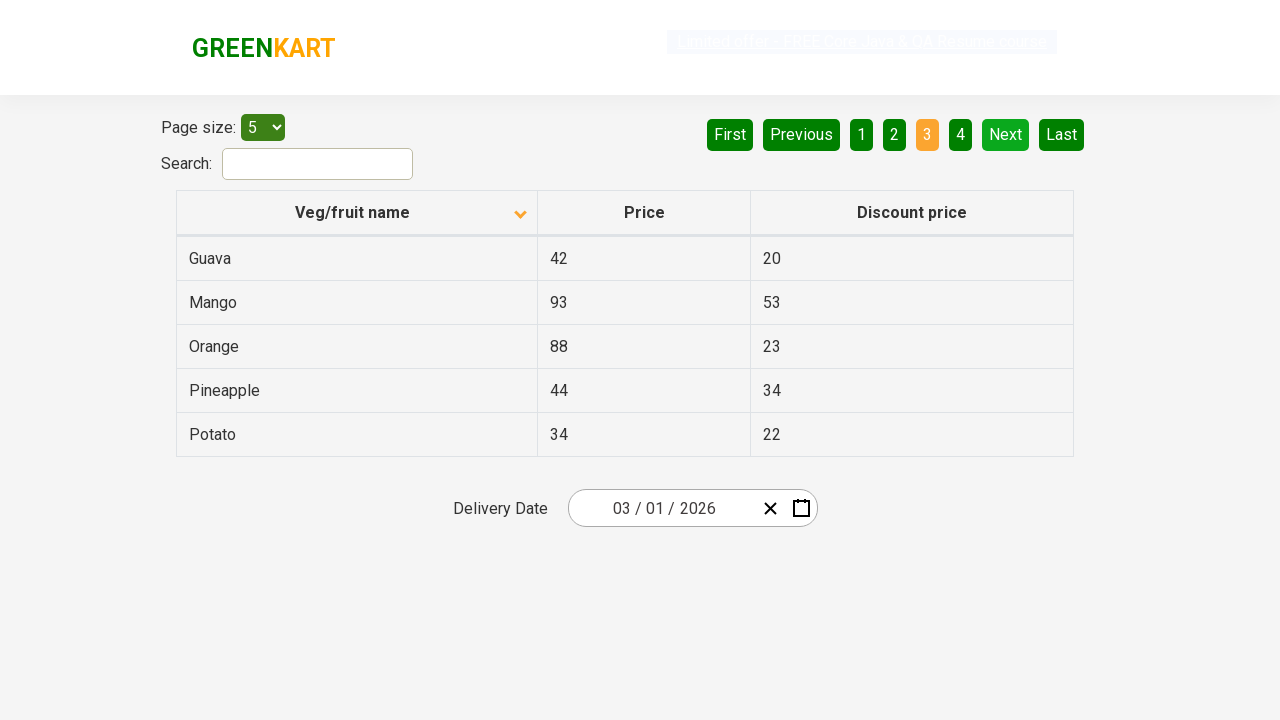

Waited for page transition to complete
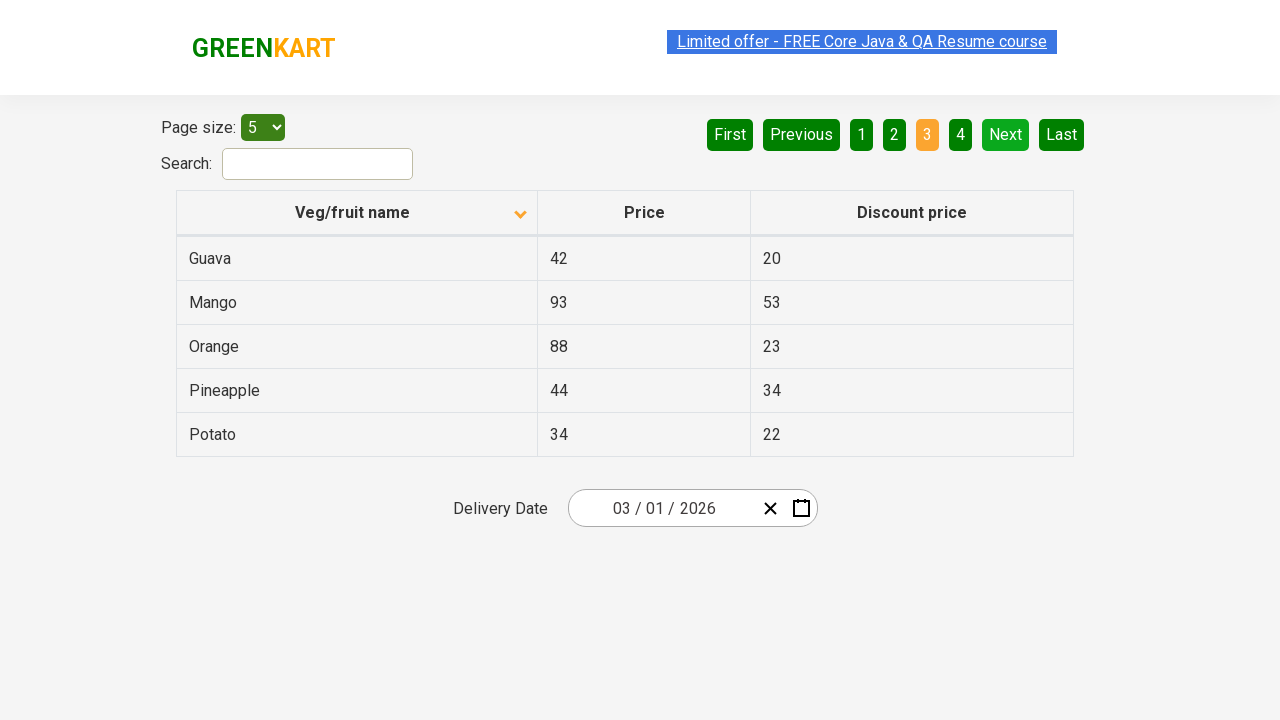

Clicked Next button to navigate to next page of offers at (1006, 134) on [aria-label='Next']
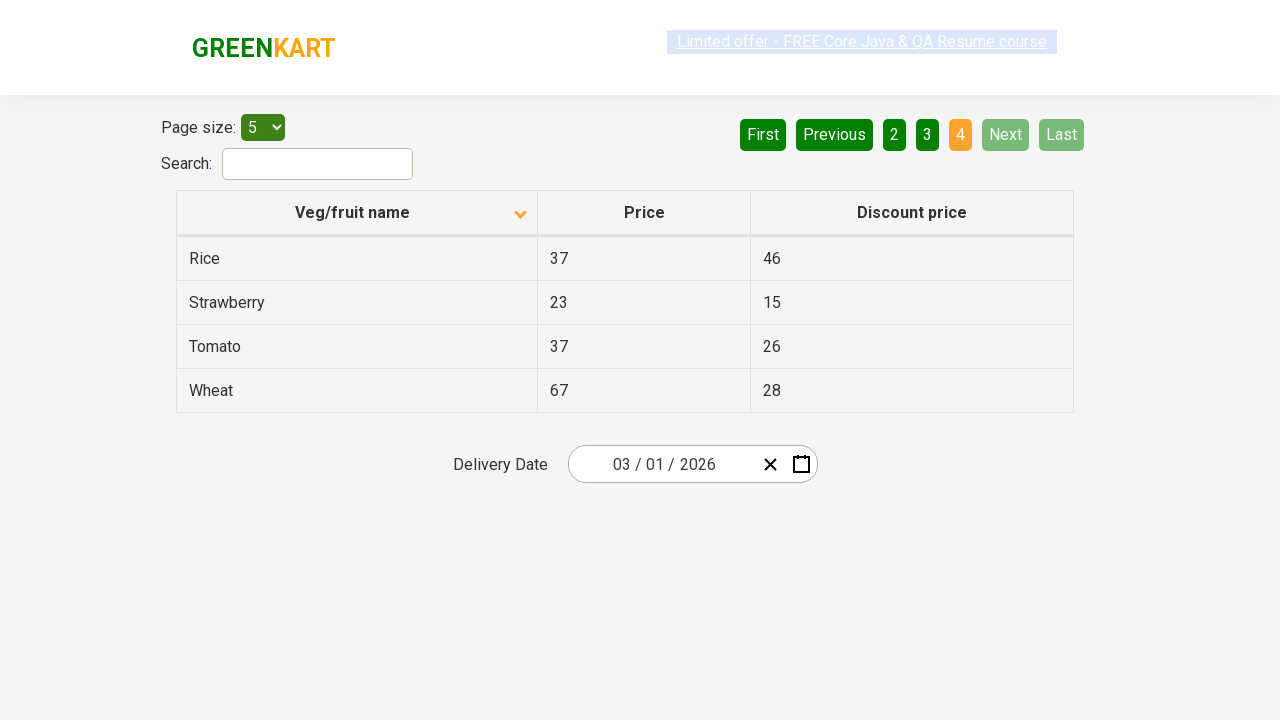

Waited for page transition to complete
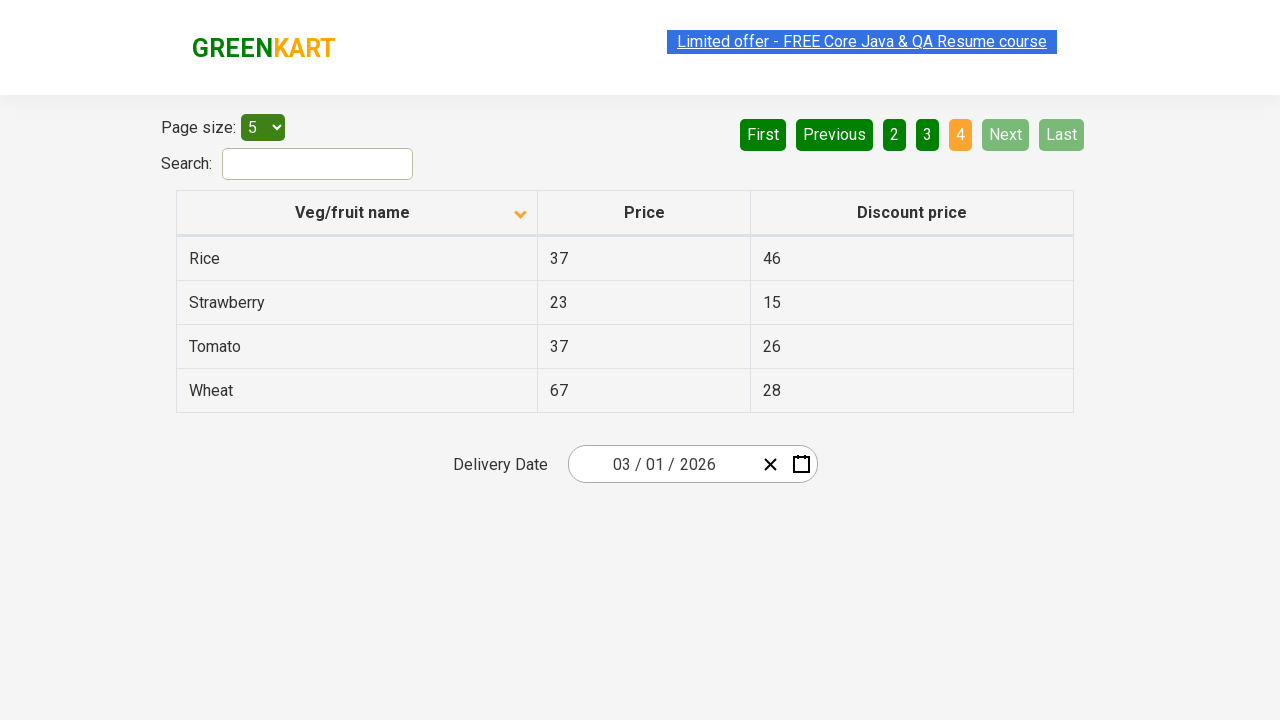

Found Rice product with price: 37
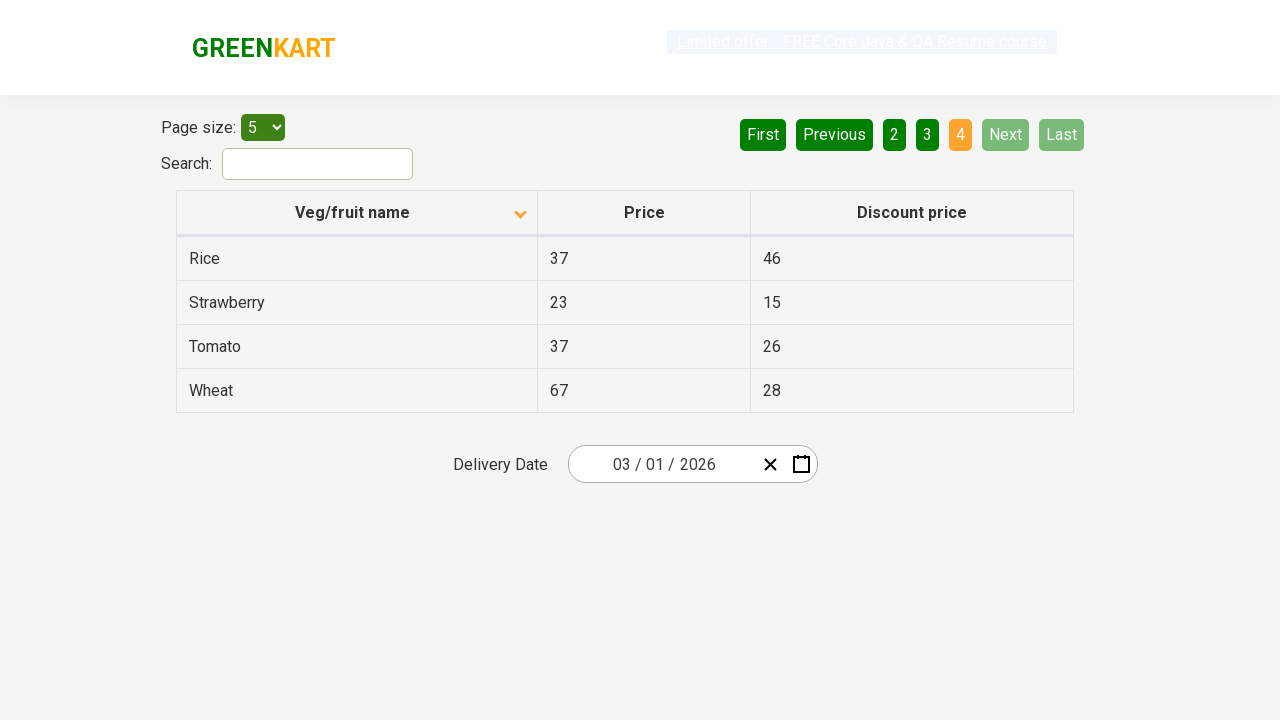

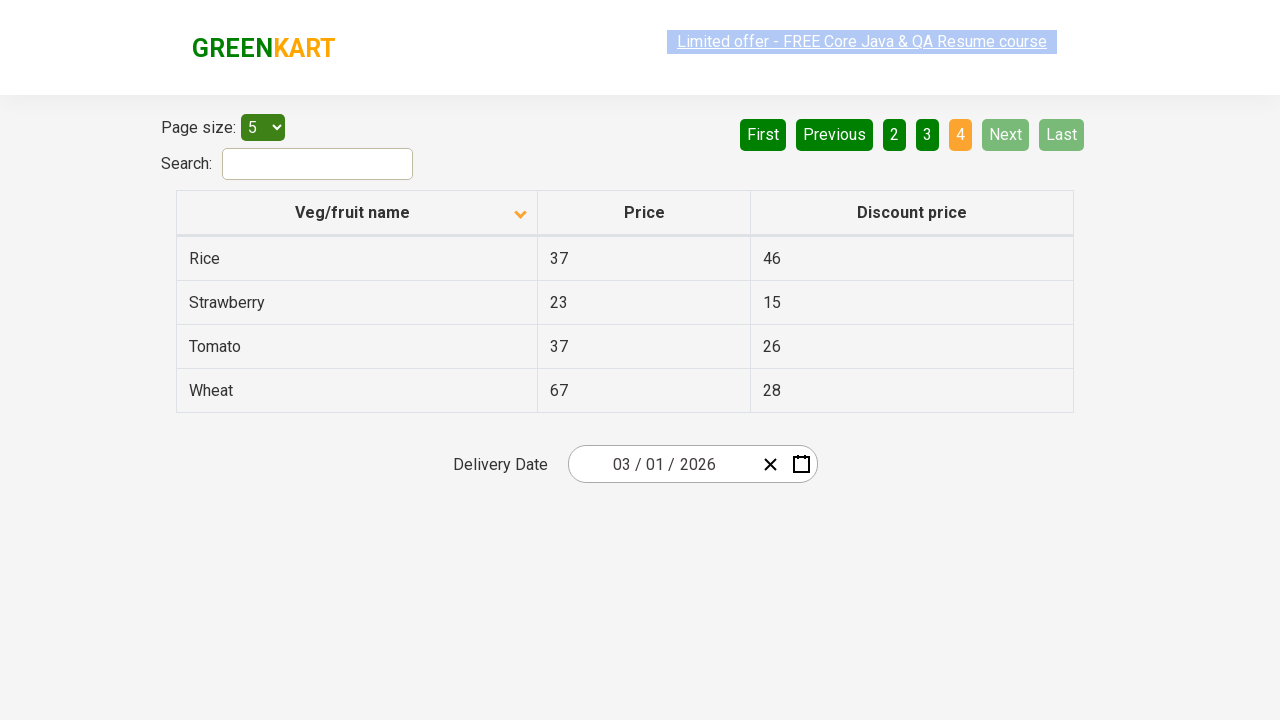